Tests confirmation alert handling by clicking the Confirmation Alert button and accepting the alert, then verifying the result text.

Starting URL: https://training-support.net/webelements/alerts

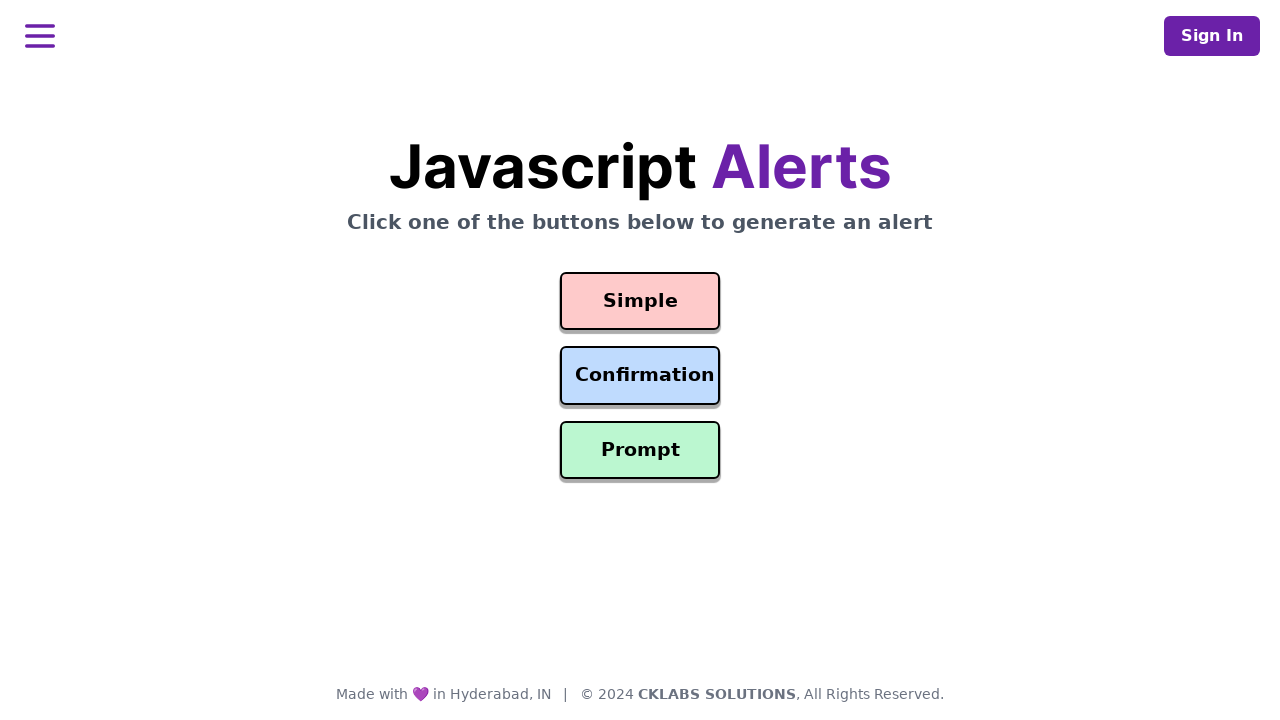

Set up dialog handler to accept alerts
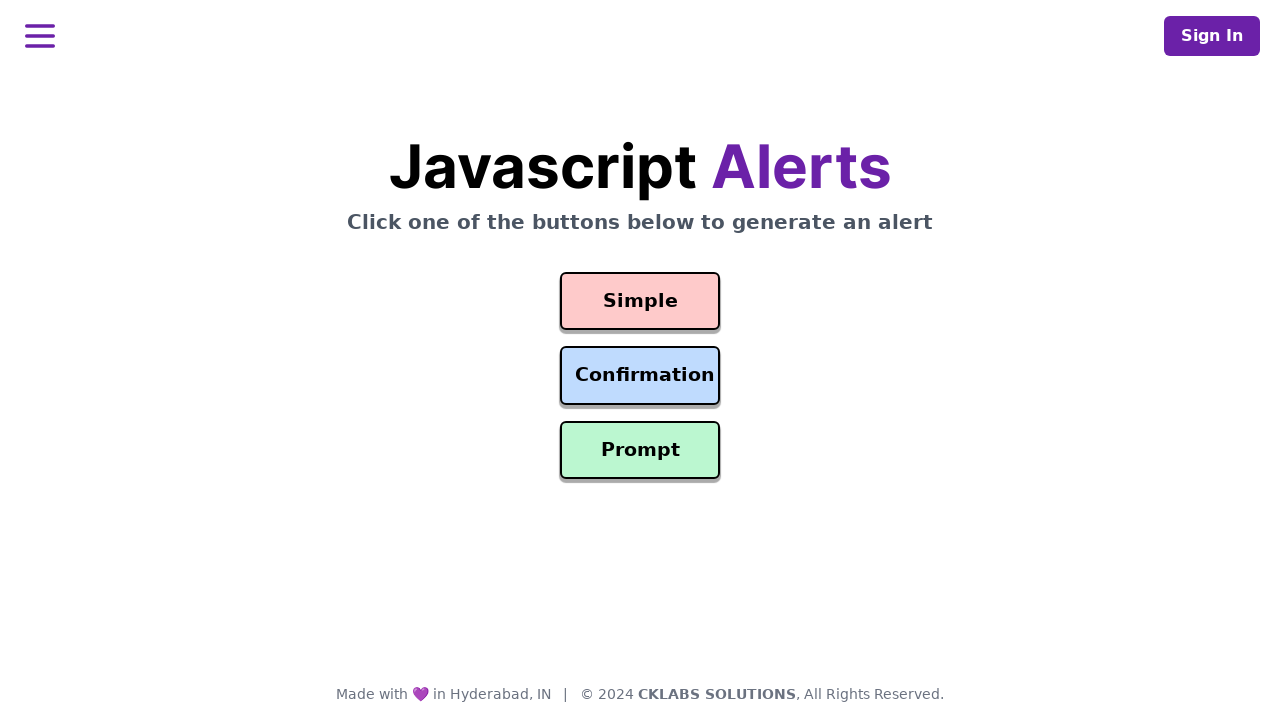

Clicked Confirmation Alert button at (640, 376) on #confirmation
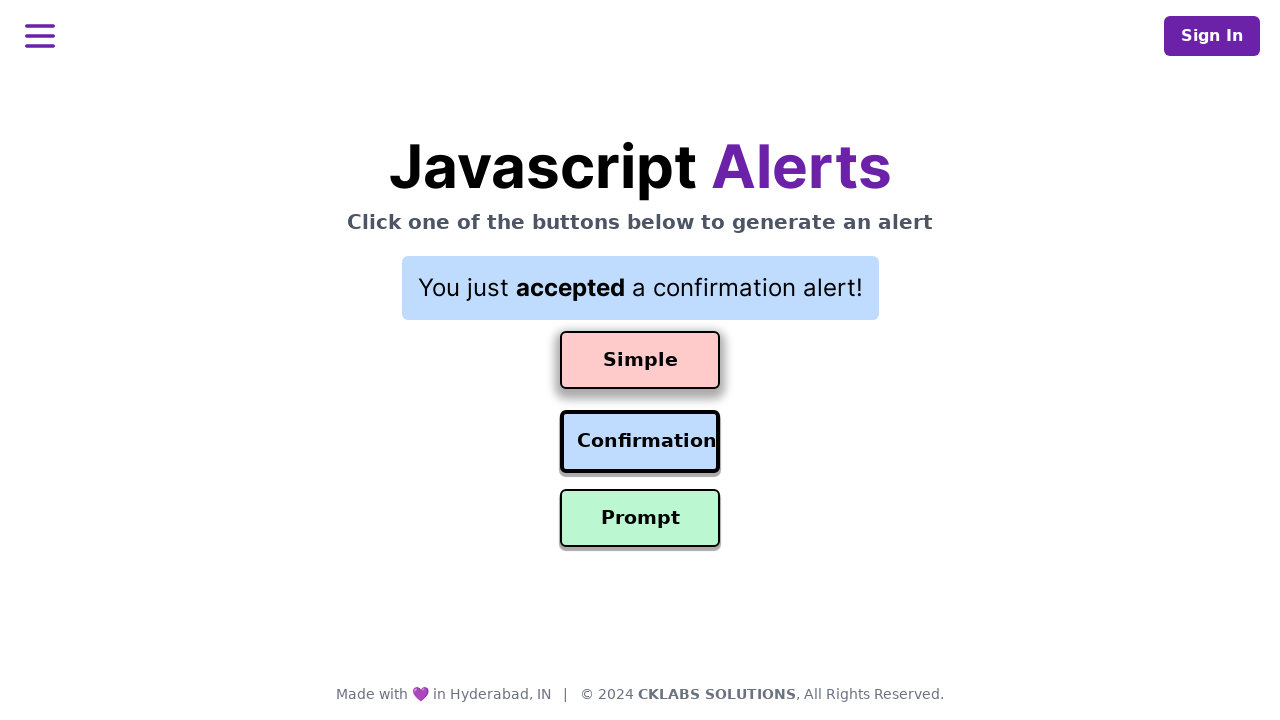

Result text element loaded after accepting alert
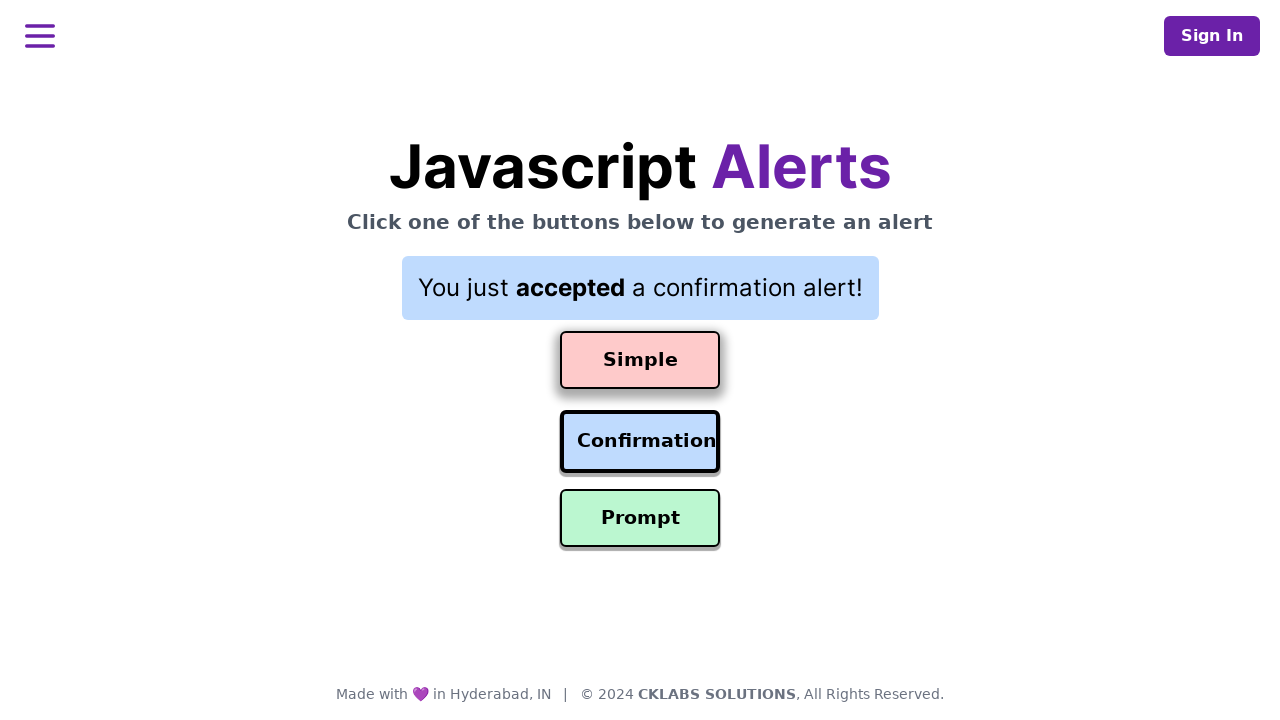

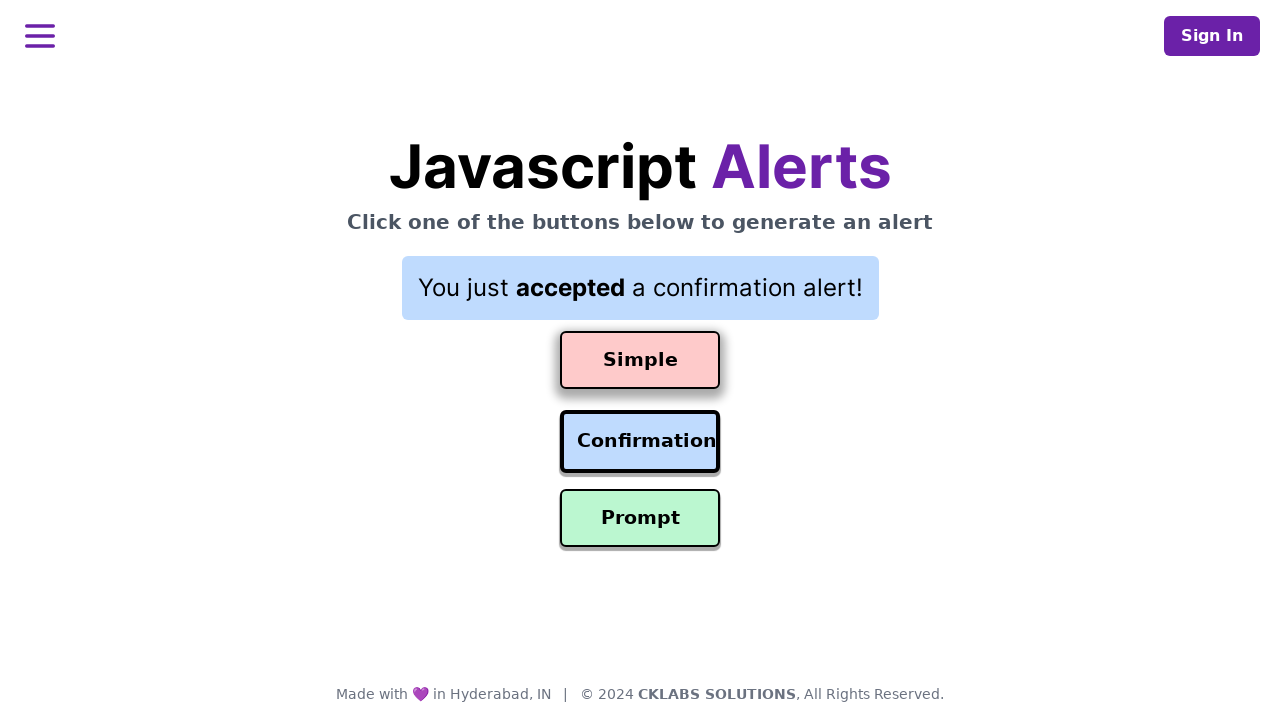